Tests different types of JavaScript alerts including simple alert, confirmation dialog, and prompt dialog on a demo page

Starting URL: https://demoqa.com/alerts

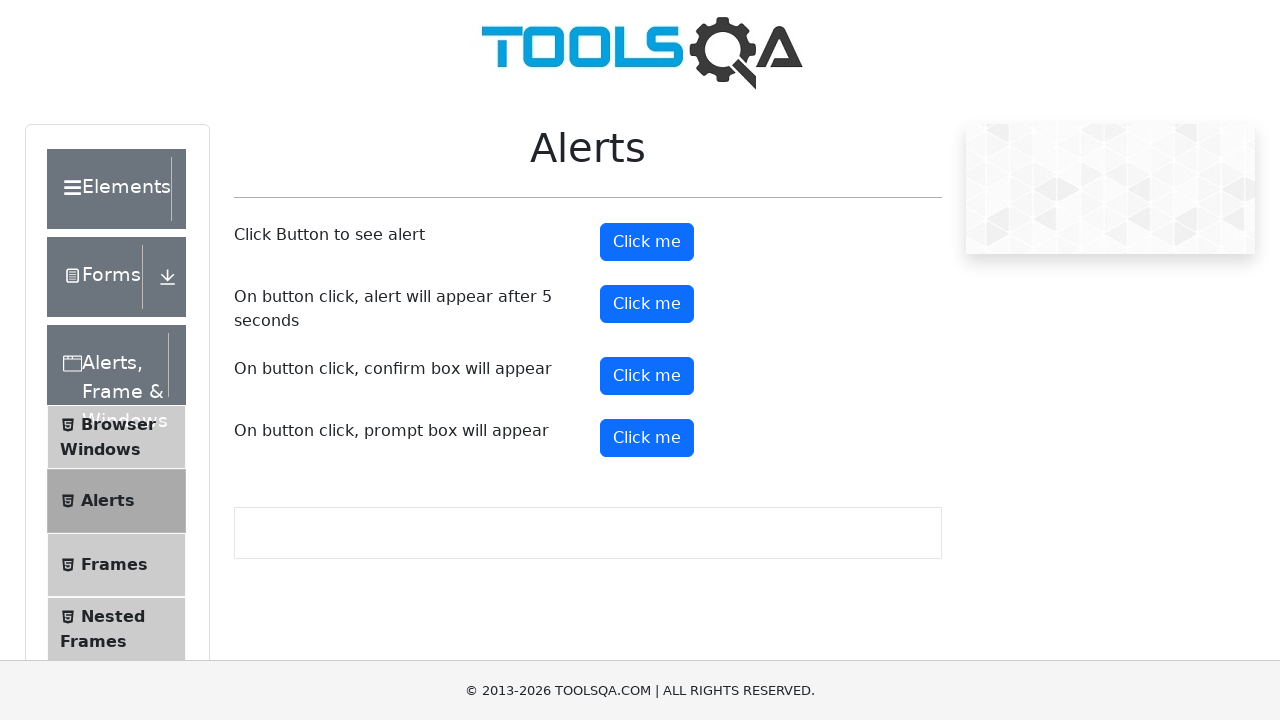

Clicked button to trigger simple alert at (647, 242) on #alertButton
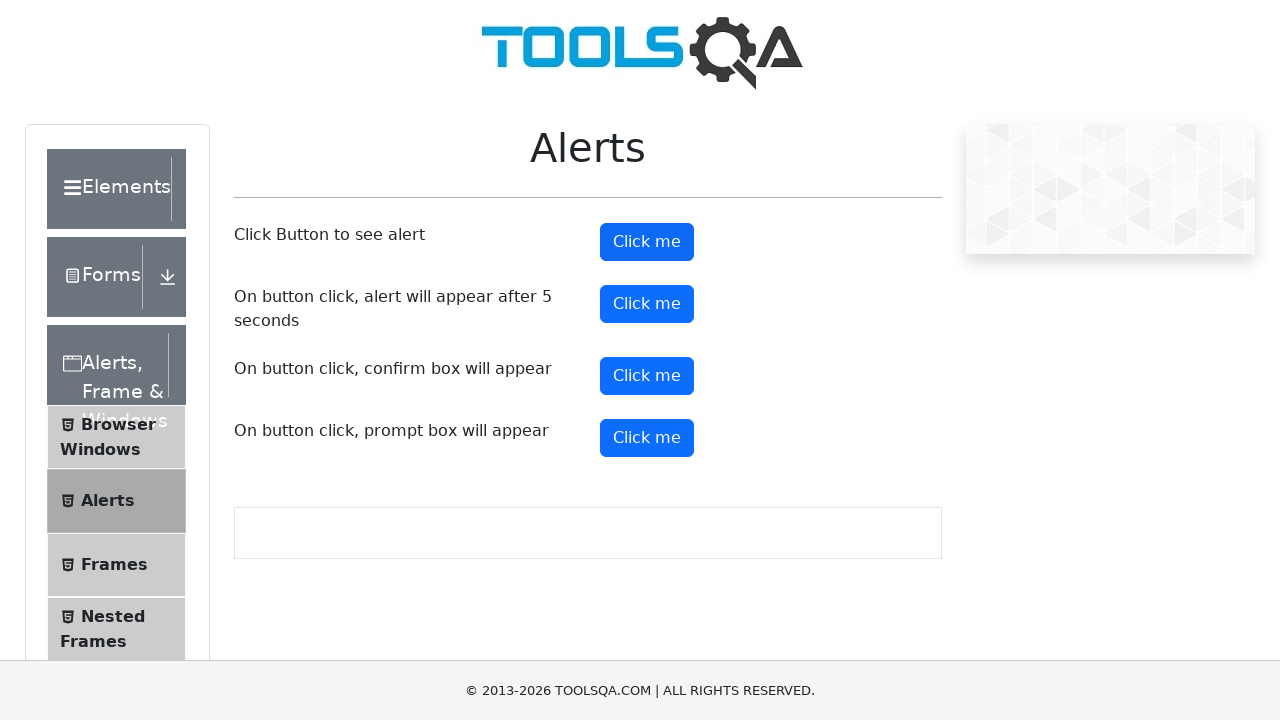

Set up dialog handler to accept simple alert
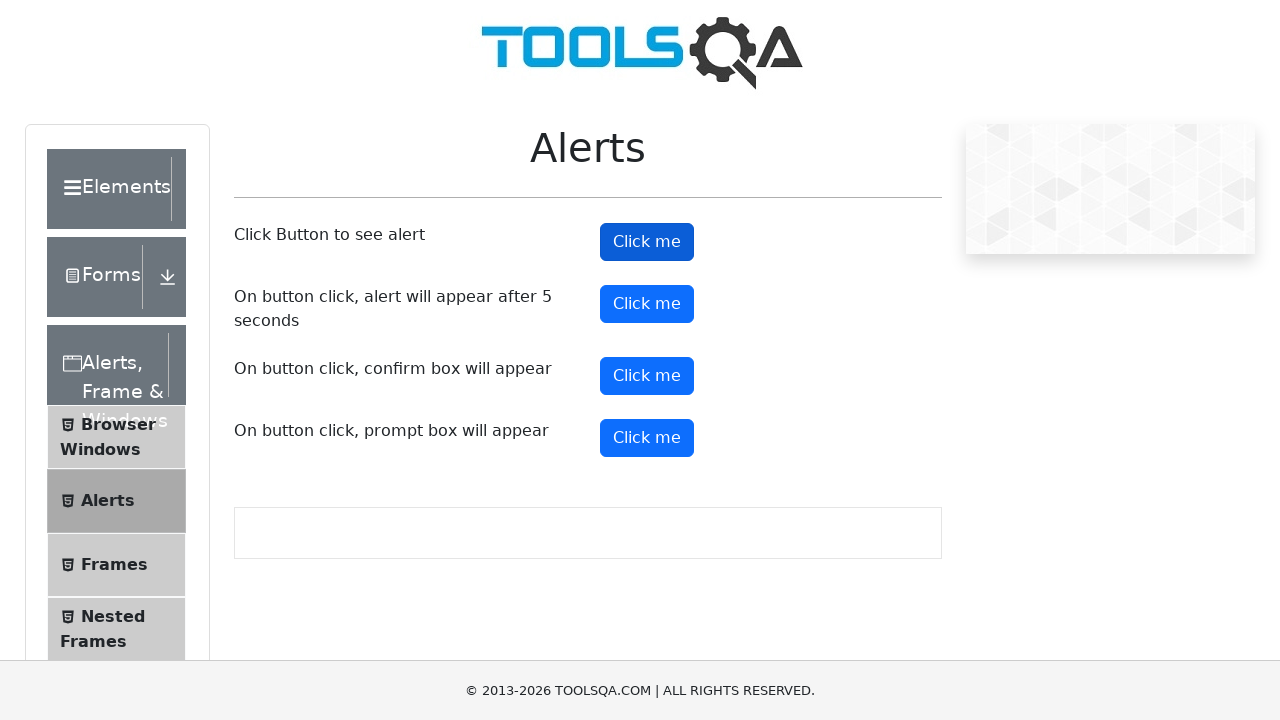

Scrolled to confirmation dialog button
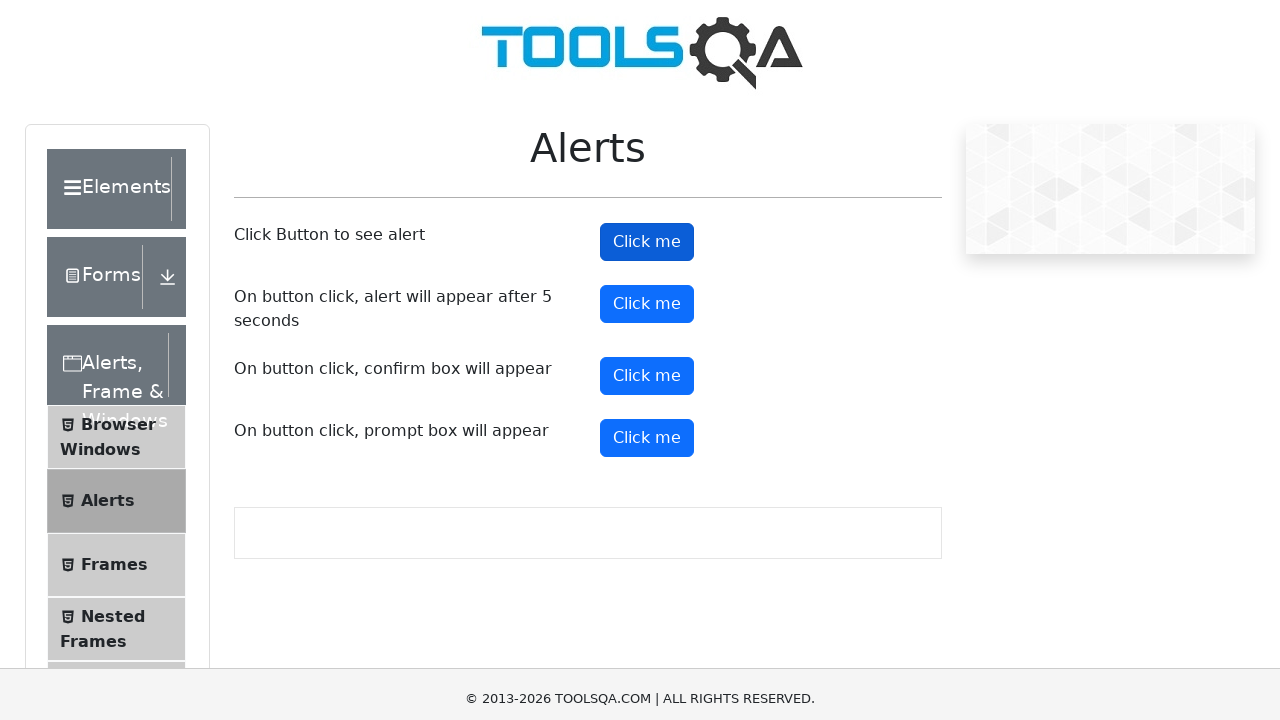

Clicked button to trigger confirmation dialog at (647, 19) on #confirmButton
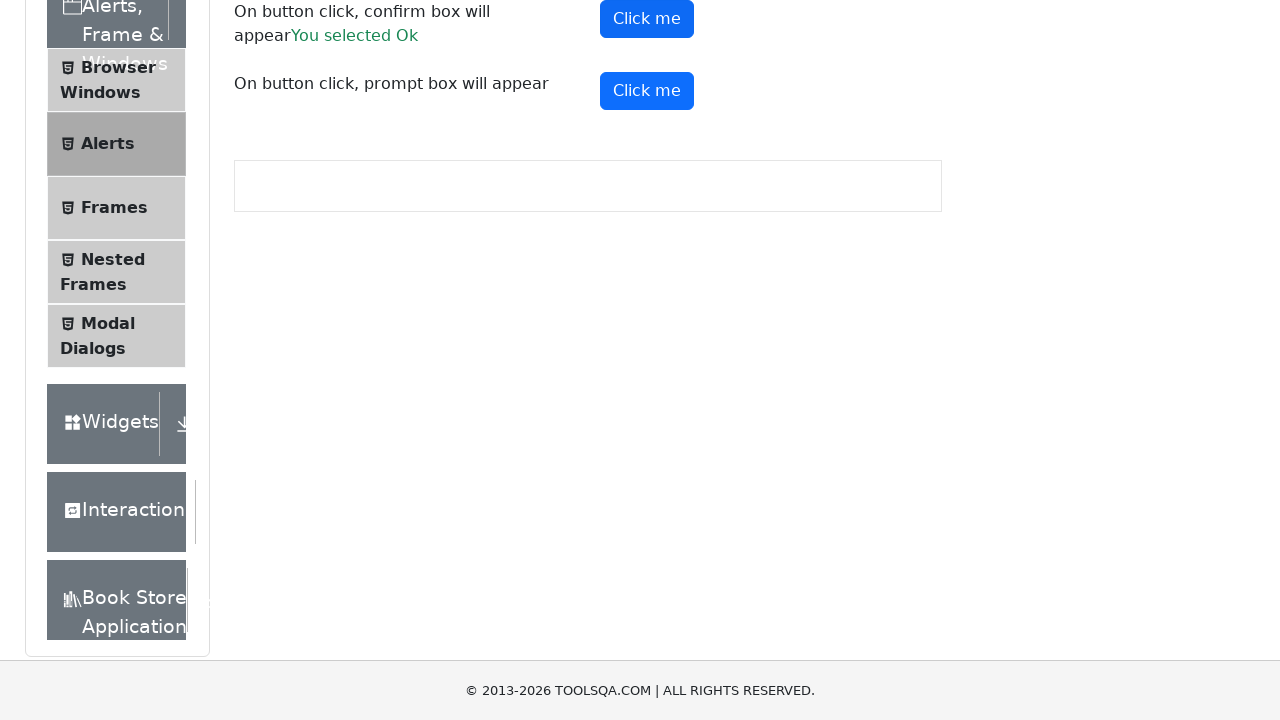

Set up dialog handler to dismiss confirmation dialog
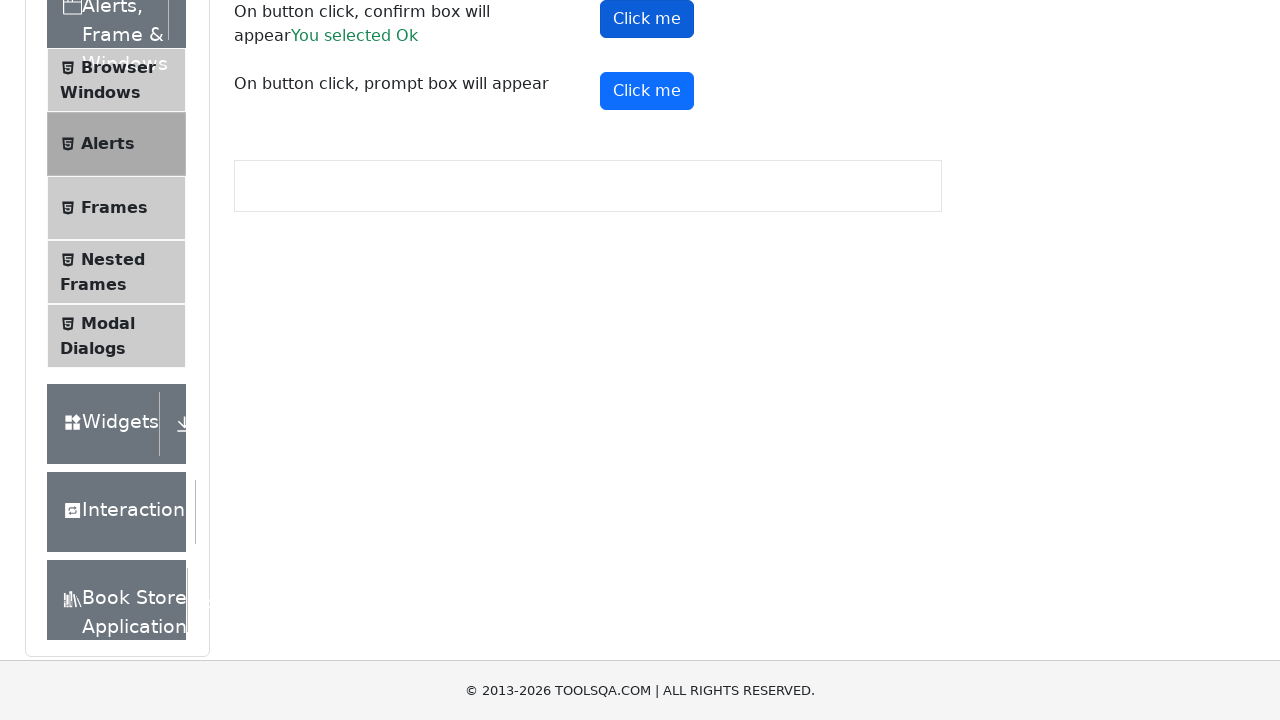

Scrolled to prompt dialog button
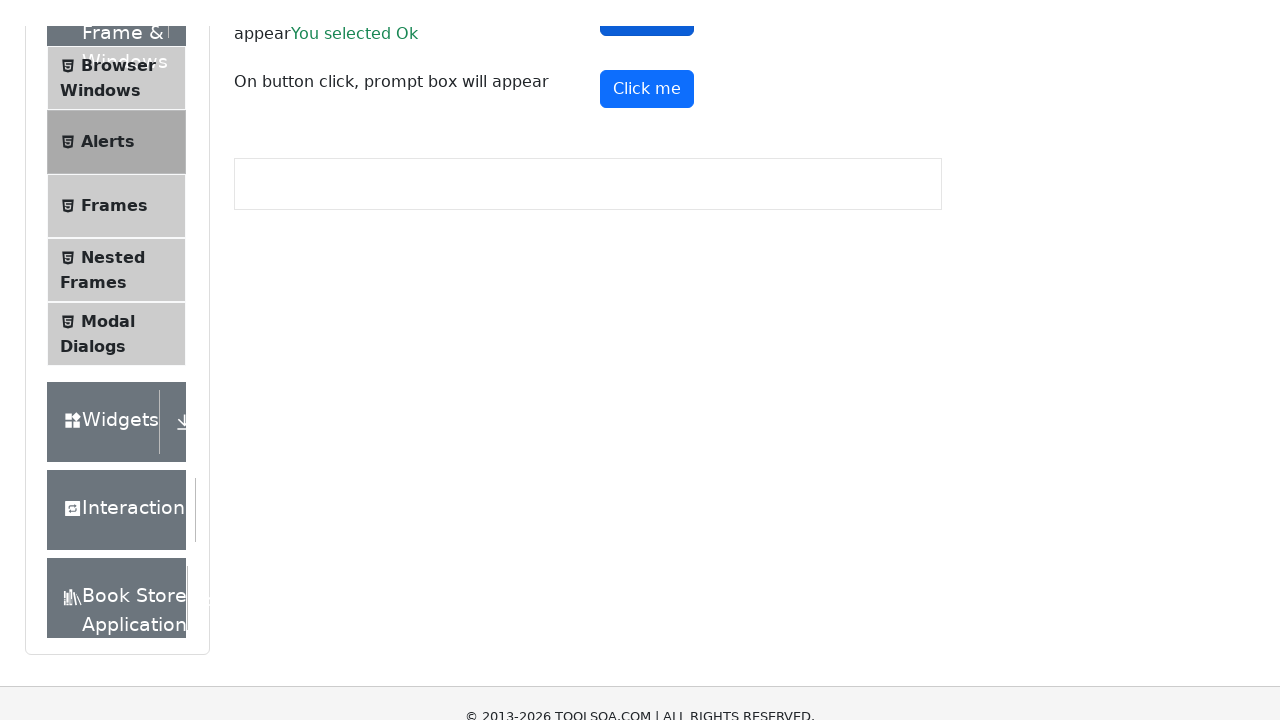

Clicked button to trigger prompt dialog at (647, 54) on #promtButton
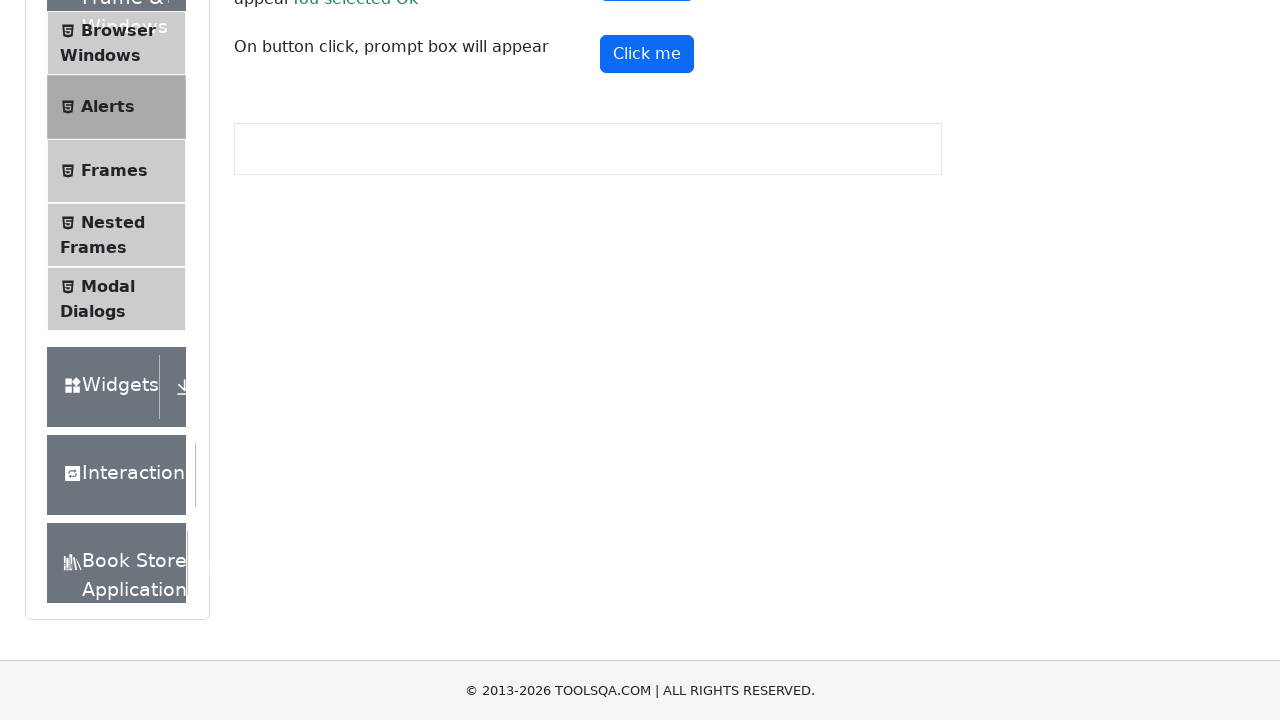

Set up dialog handler to accept prompt dialog with text 'Type Something'
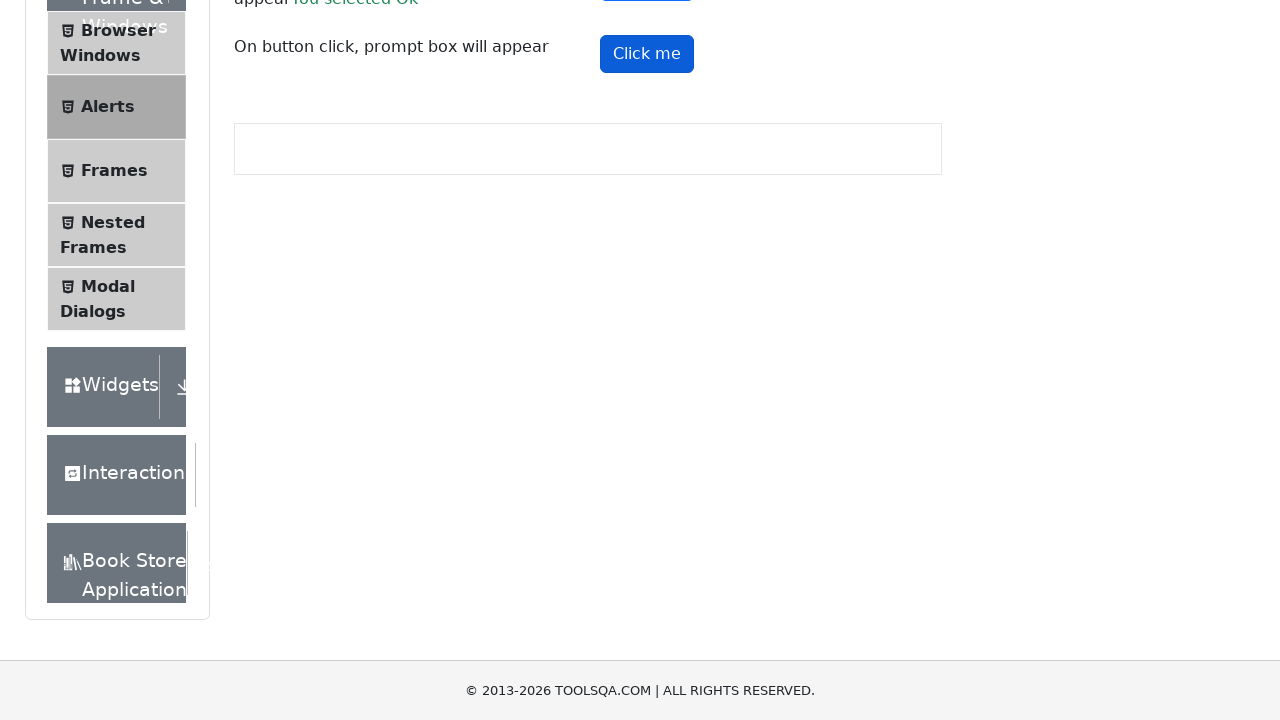

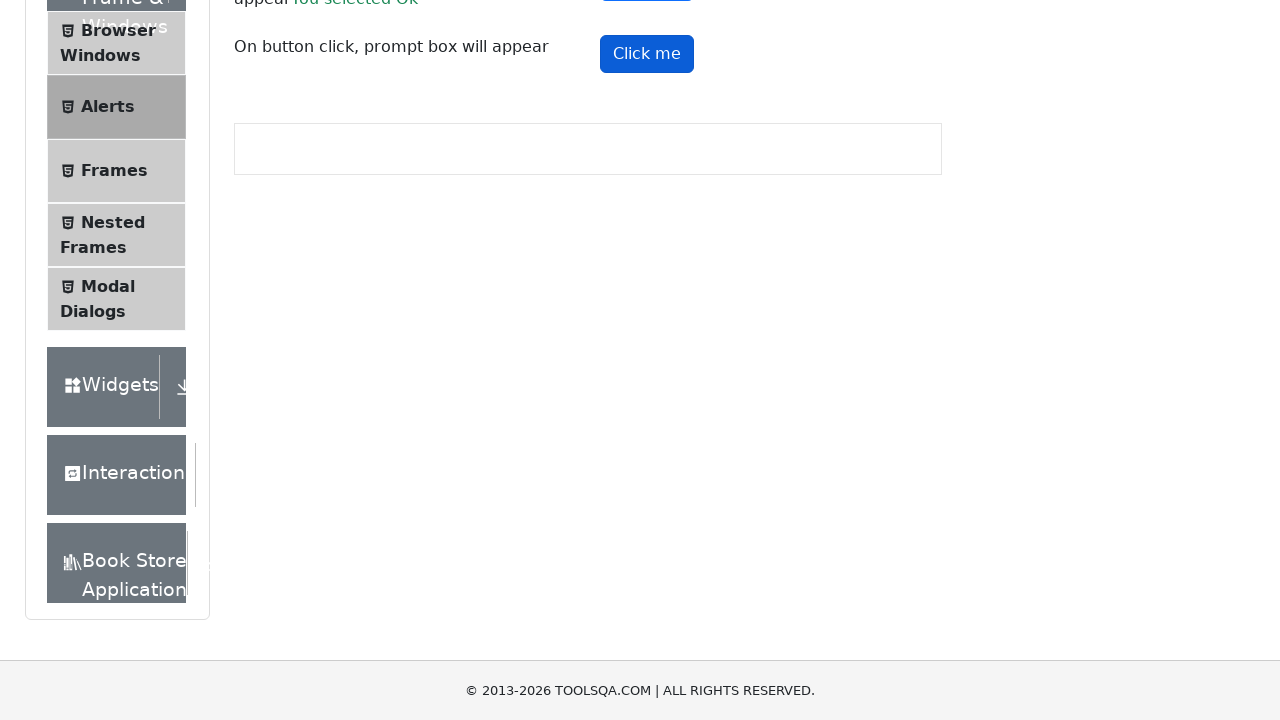